Tests entering text in a JavaScript prompt dialog by clicking the third button and verifying the input appears in the result

Starting URL: https://testcenter.techproeducation.com/index.php?page=javascript-alerts

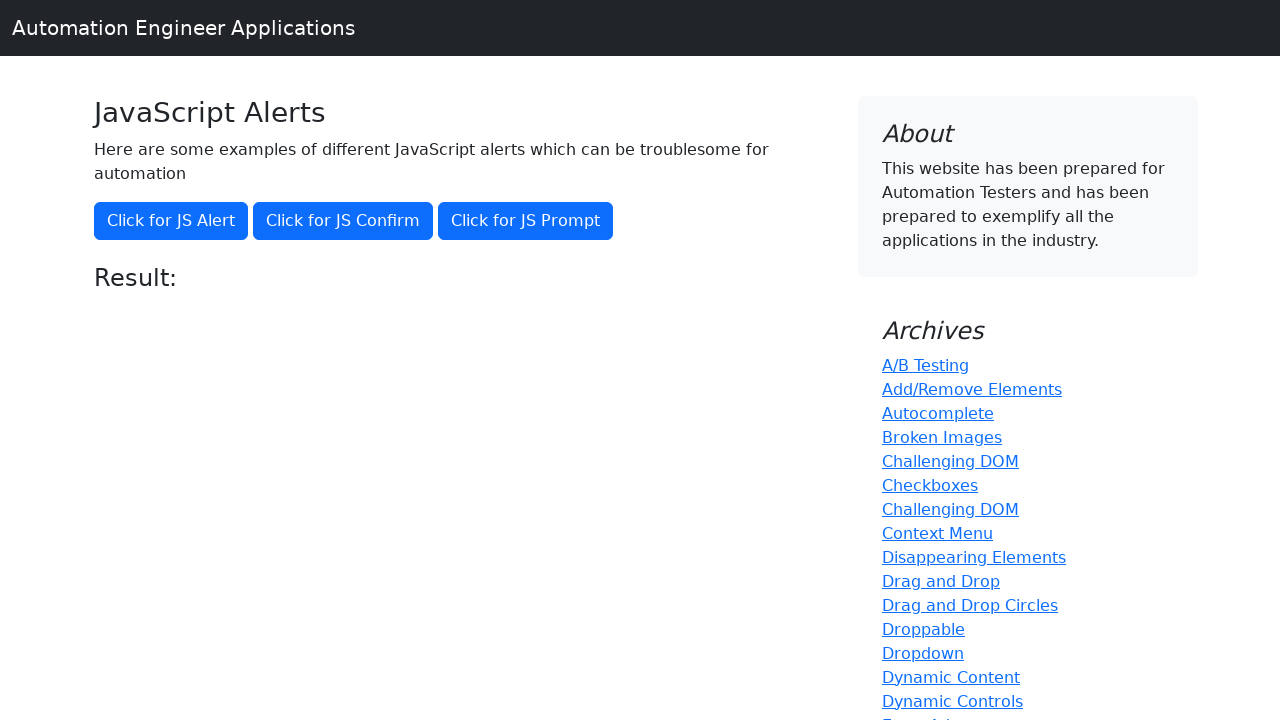

Set up dialog handler to accept prompt with 'testuser123'
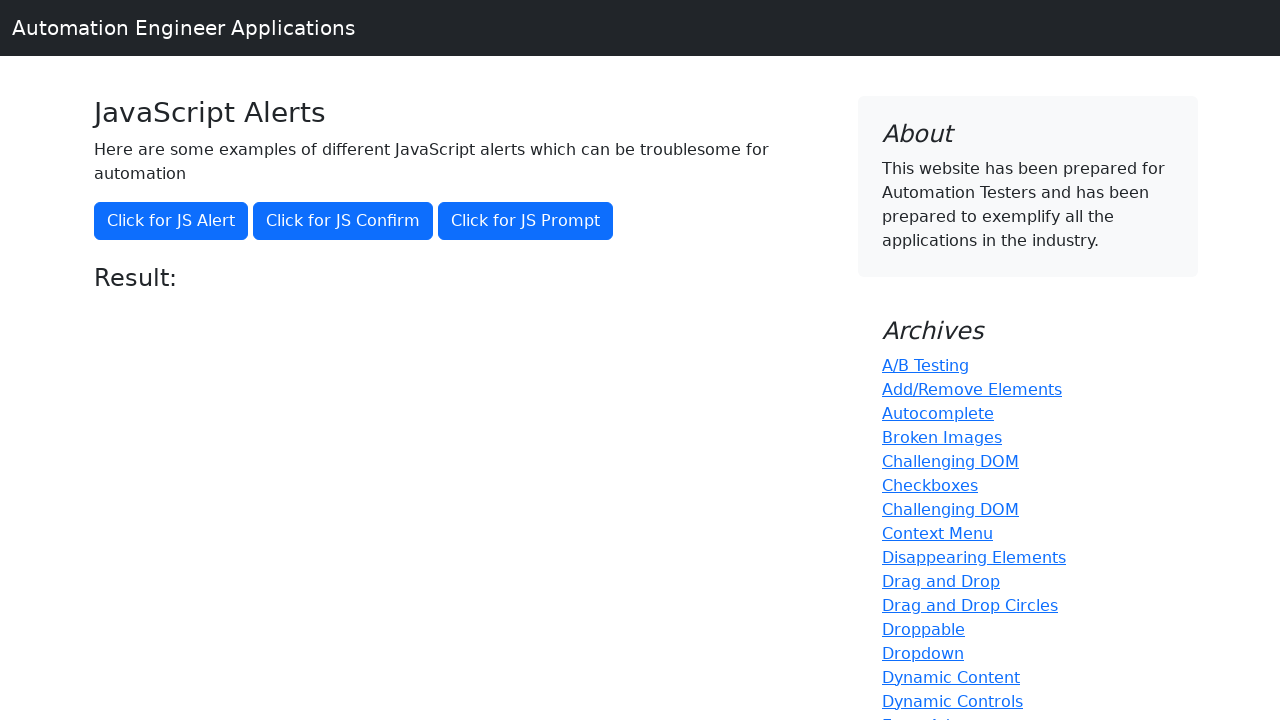

Clicked the third button to trigger JavaScript prompt dialog at (526, 221) on (//button)[3]
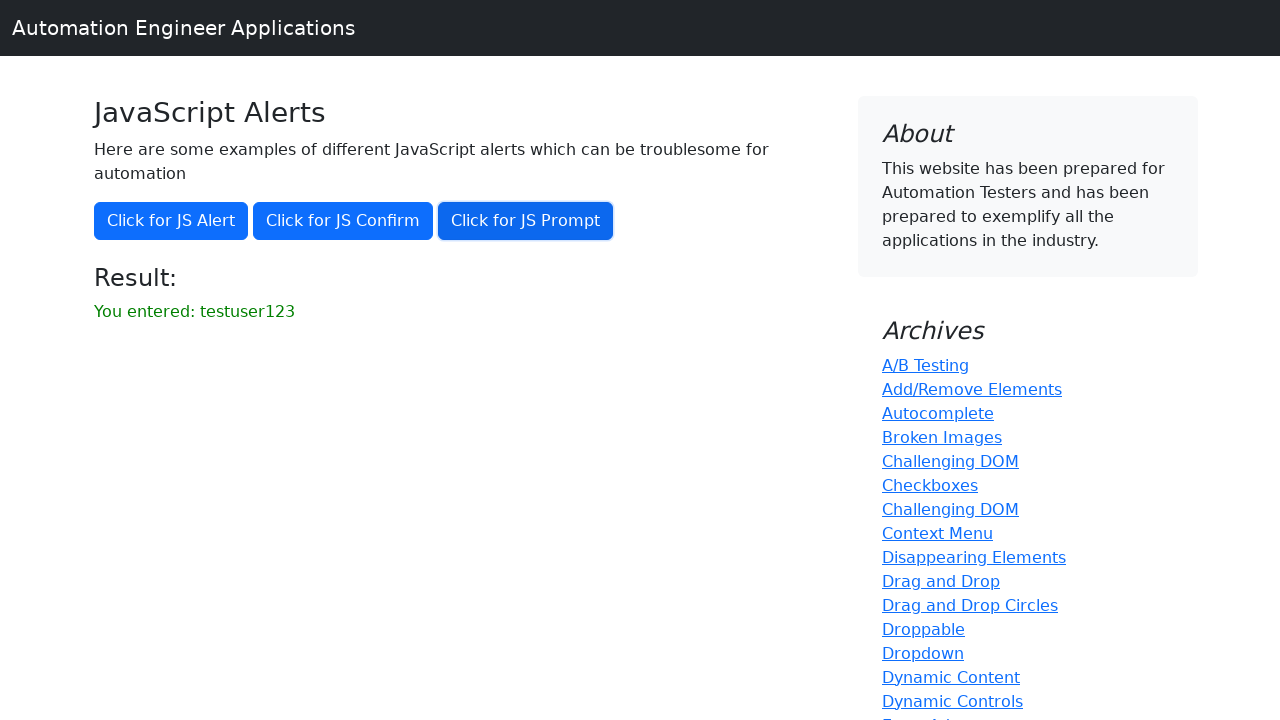

Retrieved result message from second paragraph
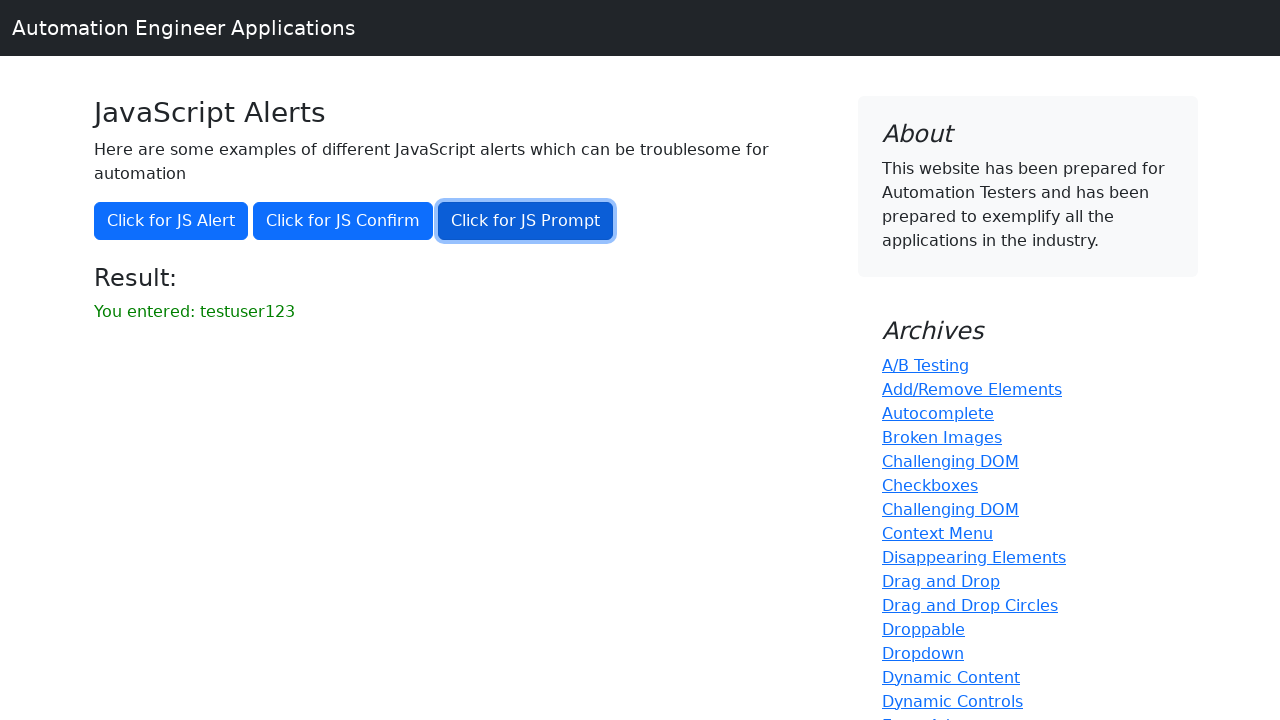

Verified that 'testuser123' appears in the result message
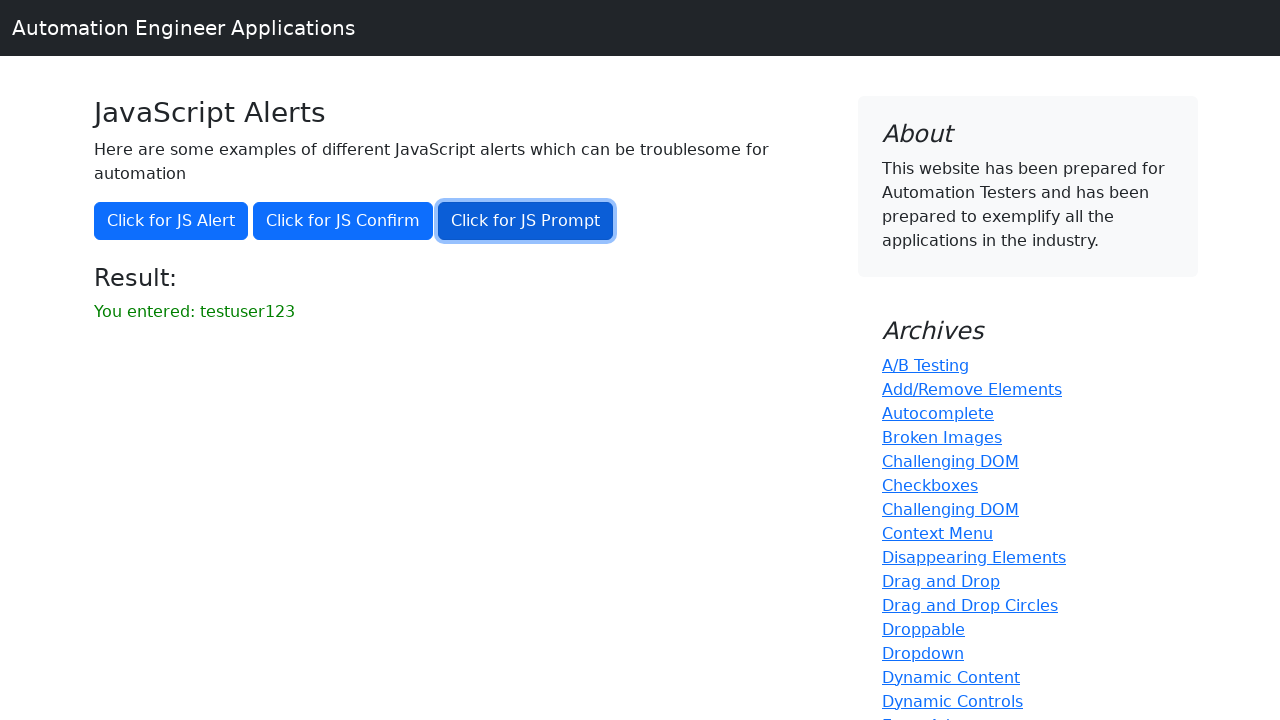

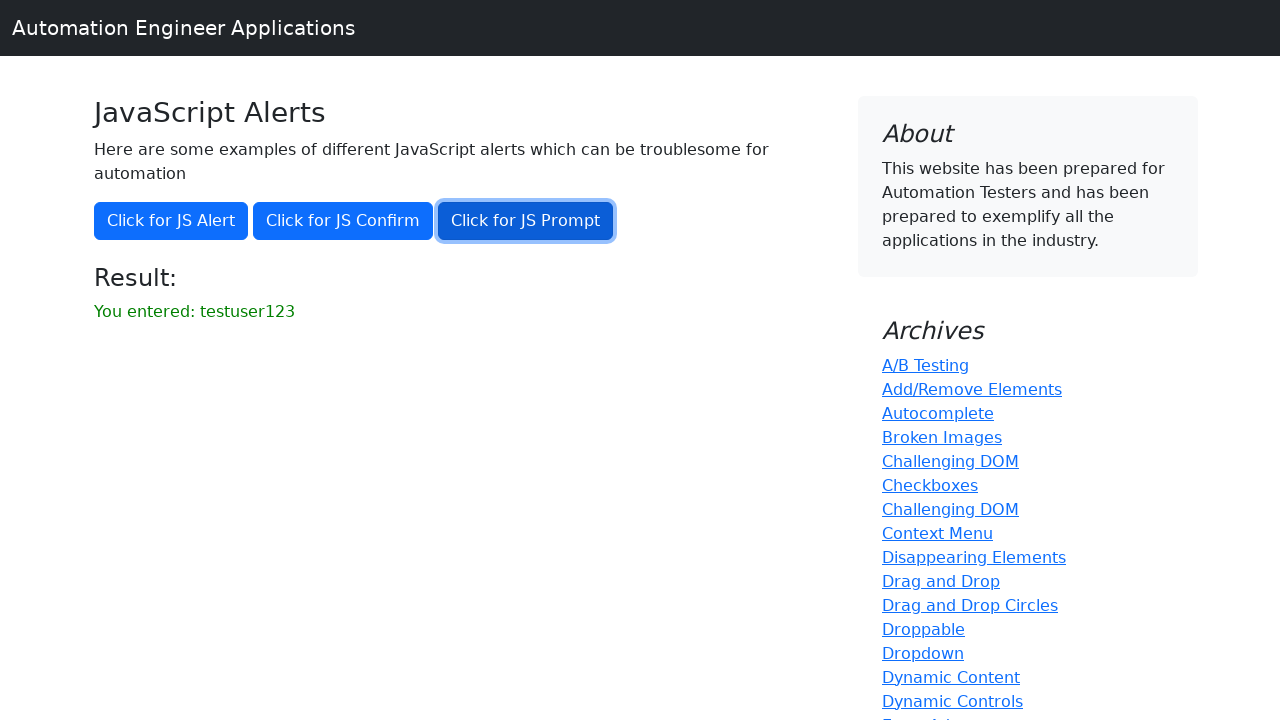